Tests that a todo item is removed when edited to an empty string

Starting URL: https://demo.playwright.dev/todomvc

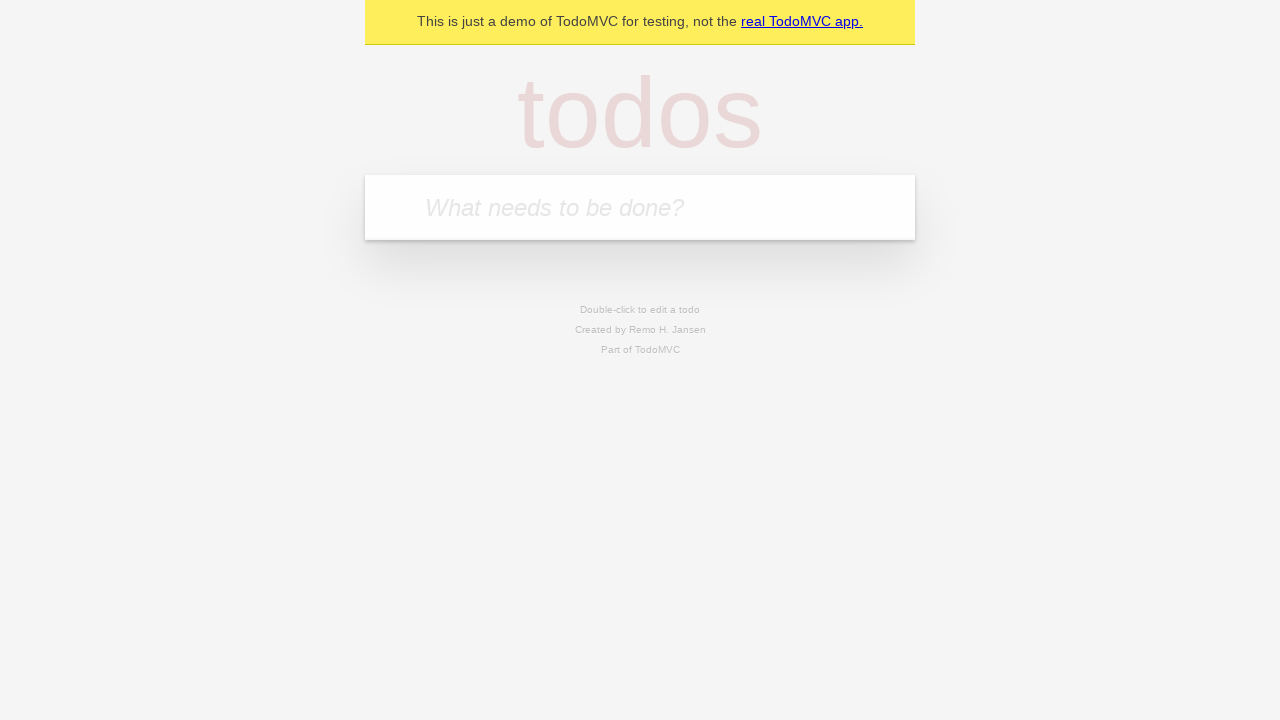

Filled new todo input with 'buy some cheese' on internal:attr=[placeholder="What needs to be done?"i]
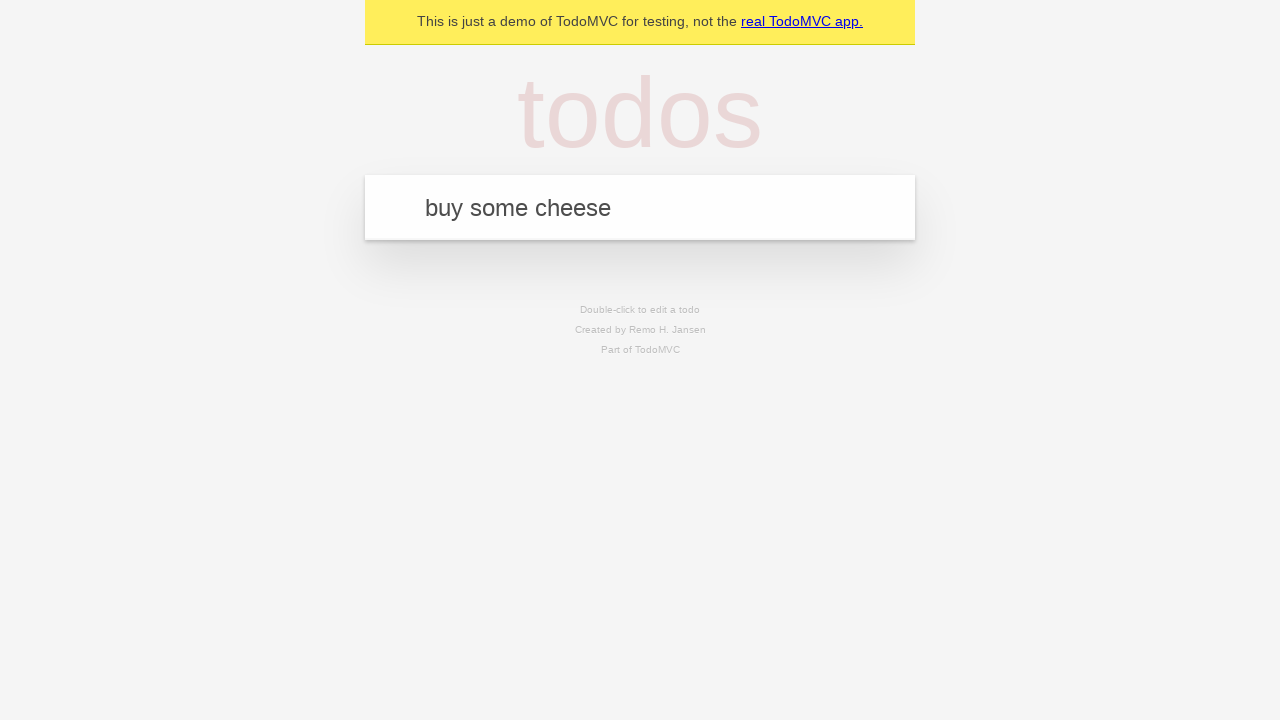

Pressed Enter to create todo 'buy some cheese' on internal:attr=[placeholder="What needs to be done?"i]
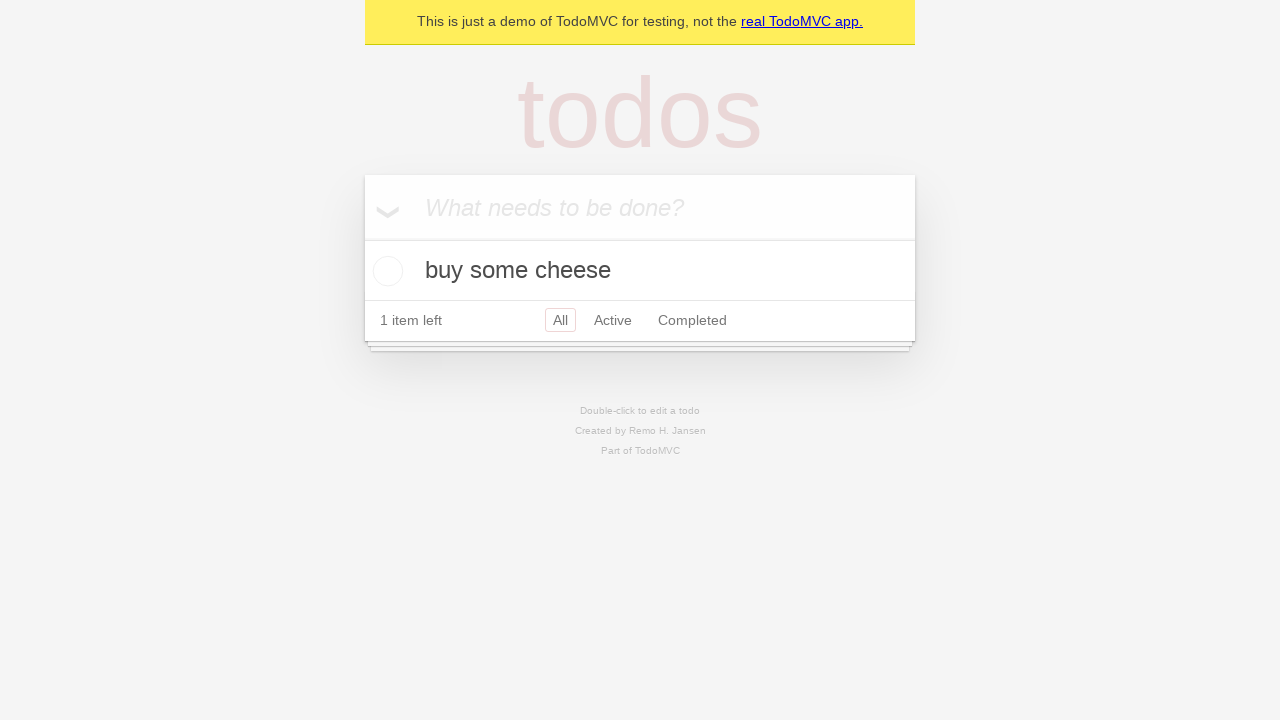

Filled new todo input with 'feed the cat' on internal:attr=[placeholder="What needs to be done?"i]
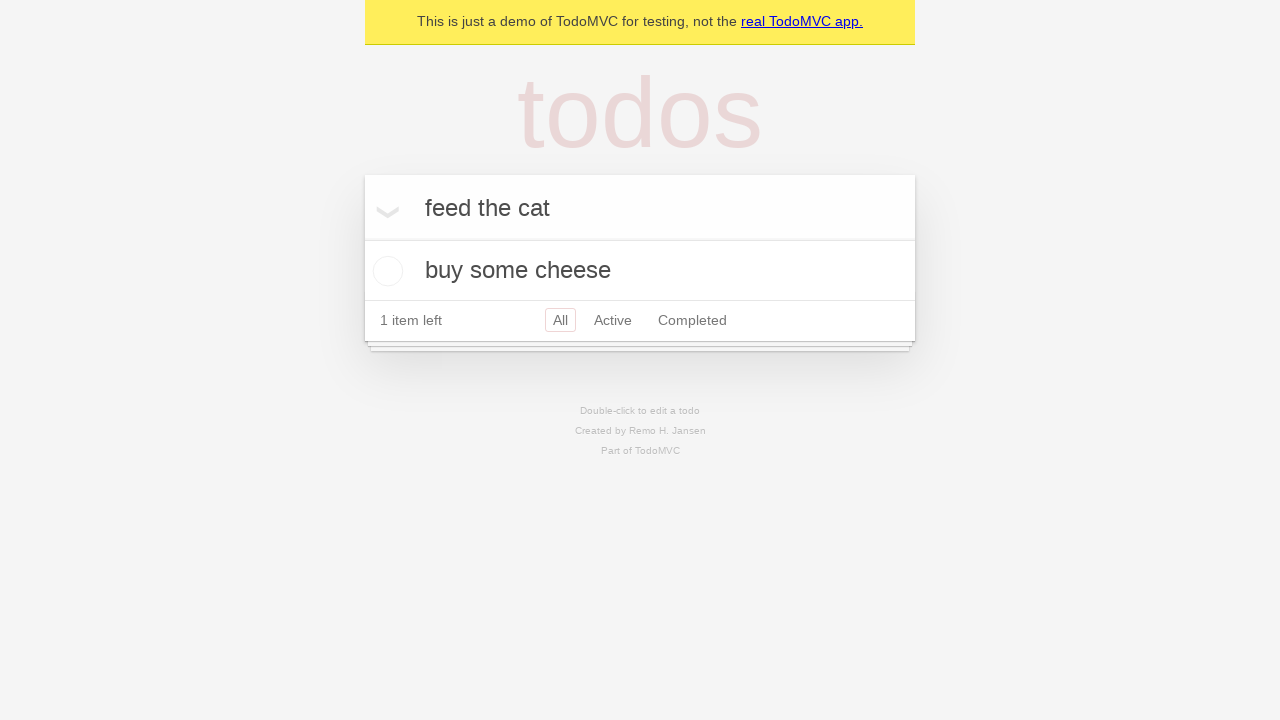

Pressed Enter to create todo 'feed the cat' on internal:attr=[placeholder="What needs to be done?"i]
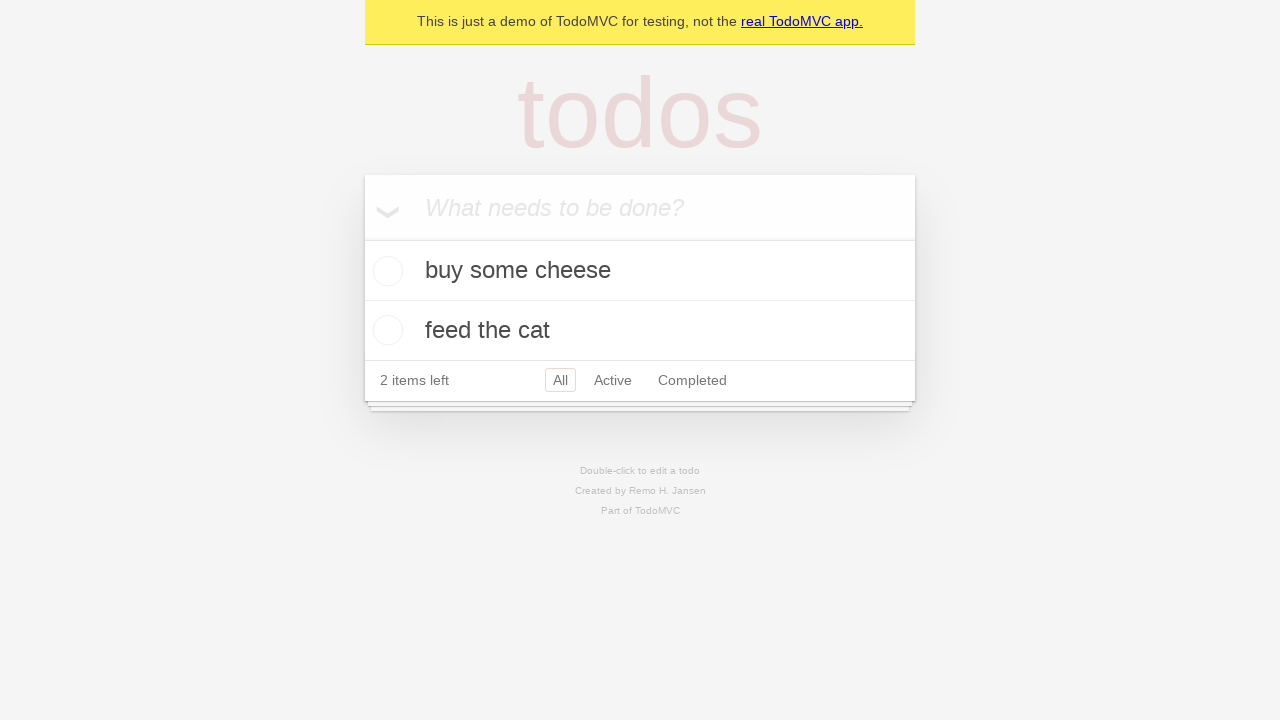

Filled new todo input with 'book a doctors appointment' on internal:attr=[placeholder="What needs to be done?"i]
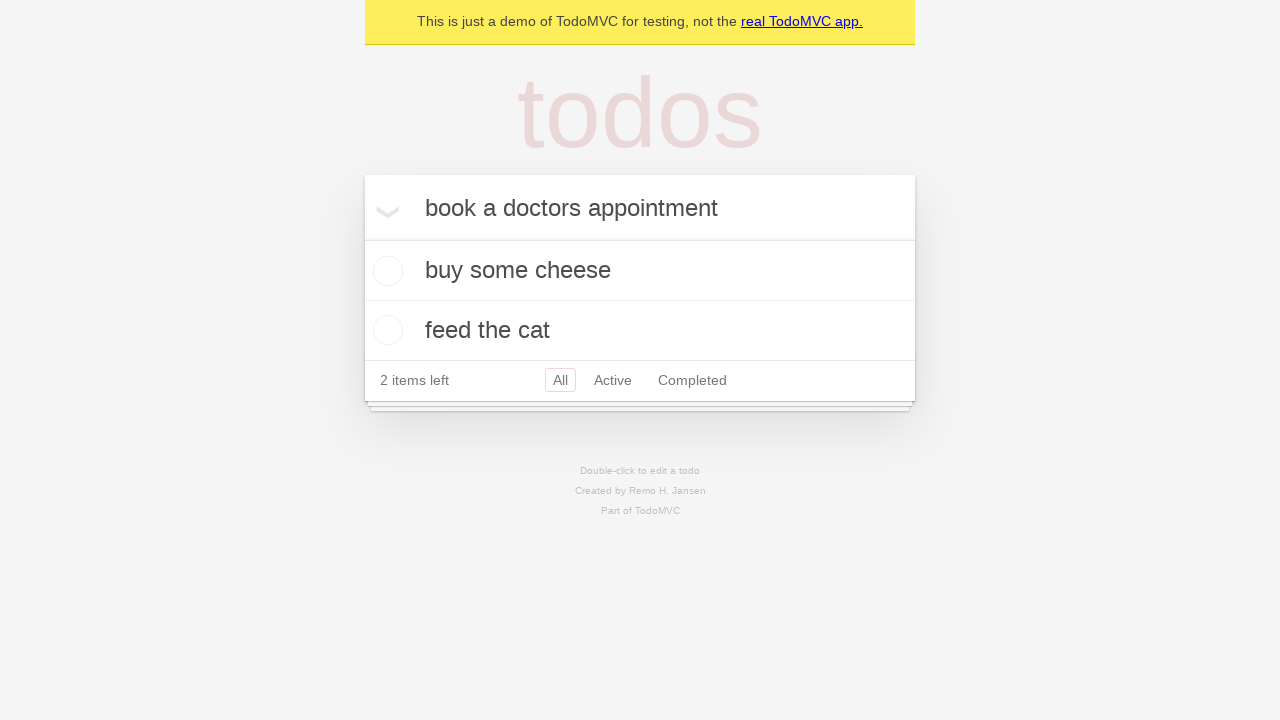

Pressed Enter to create todo 'book a doctors appointment' on internal:attr=[placeholder="What needs to be done?"i]
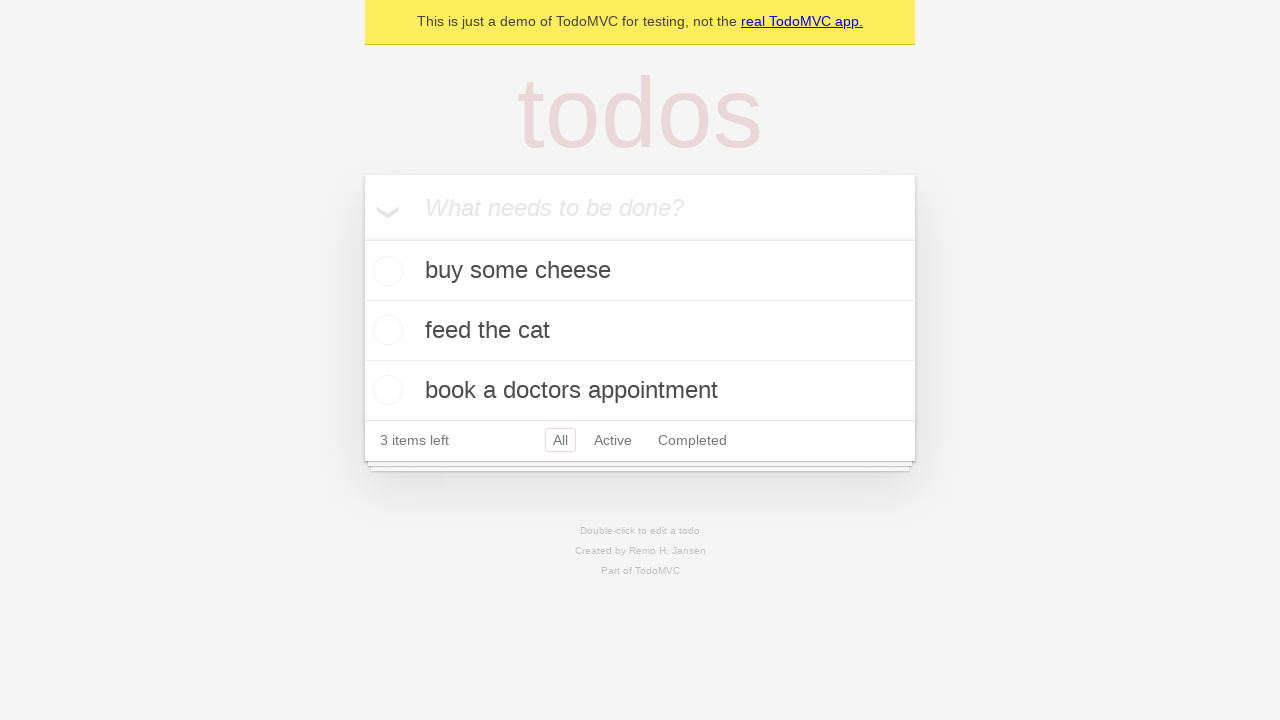

Double-clicked second todo item to enter edit mode at (640, 331) on internal:testid=[data-testid="todo-item"s] >> nth=1
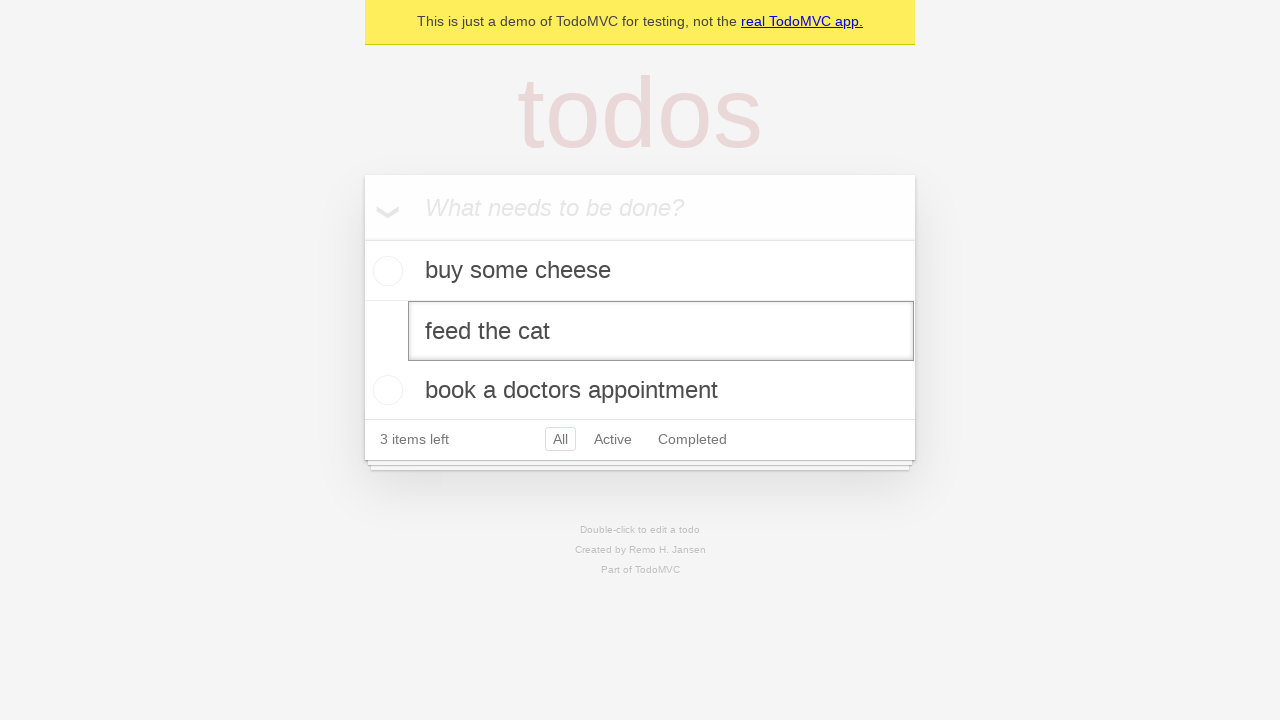

Cleared the edit input text to empty string on internal:testid=[data-testid="todo-item"s] >> nth=1 >> internal:role=textbox[nam
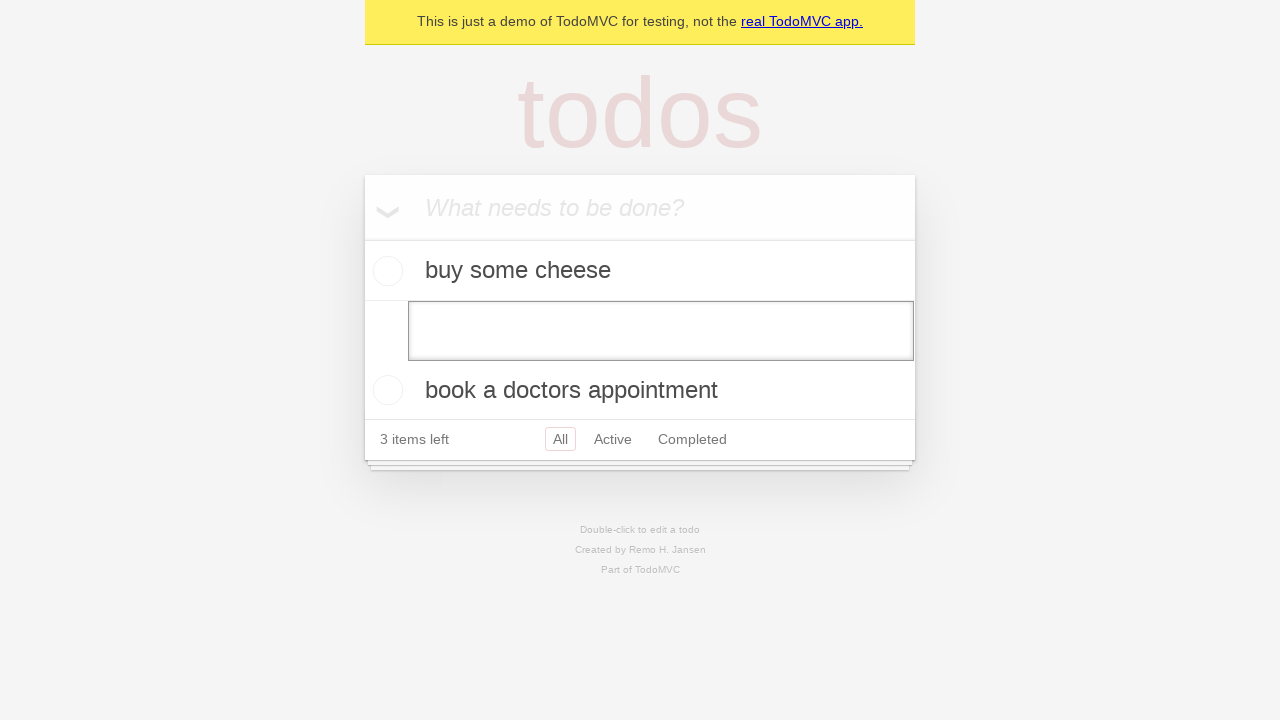

Pressed Enter to save the empty todo, removing the item on internal:testid=[data-testid="todo-item"s] >> nth=1 >> internal:role=textbox[nam
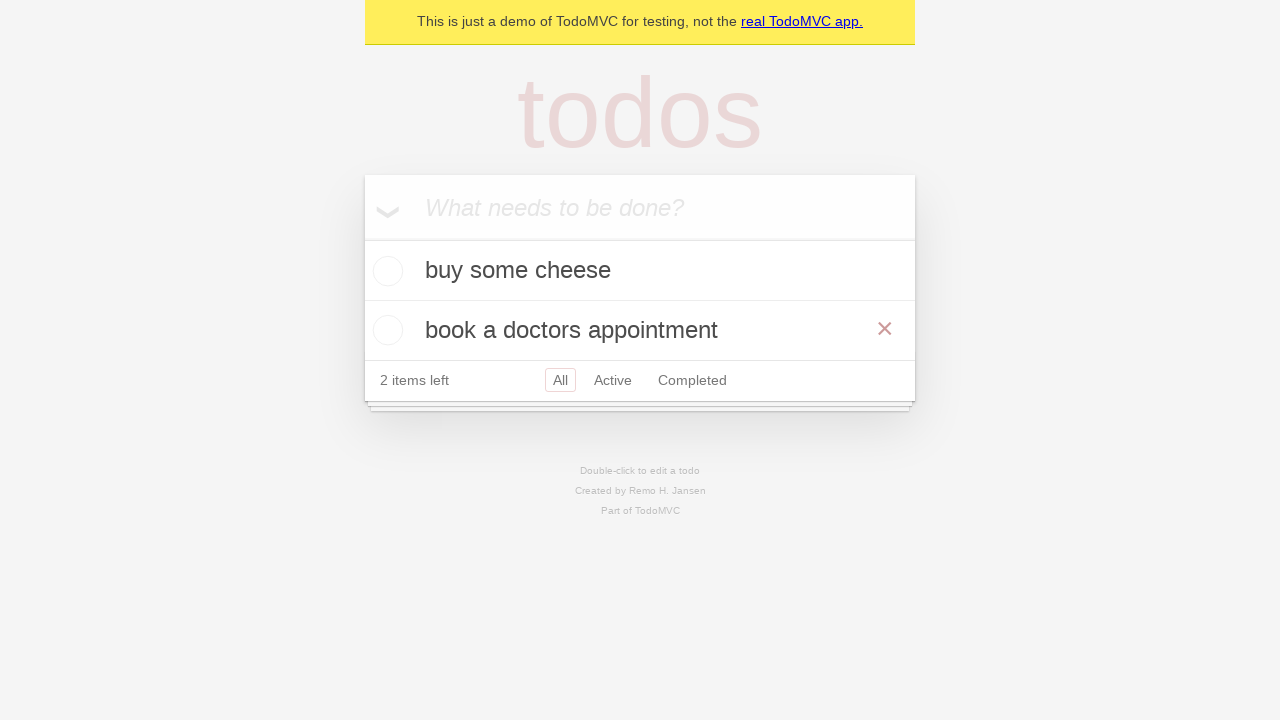

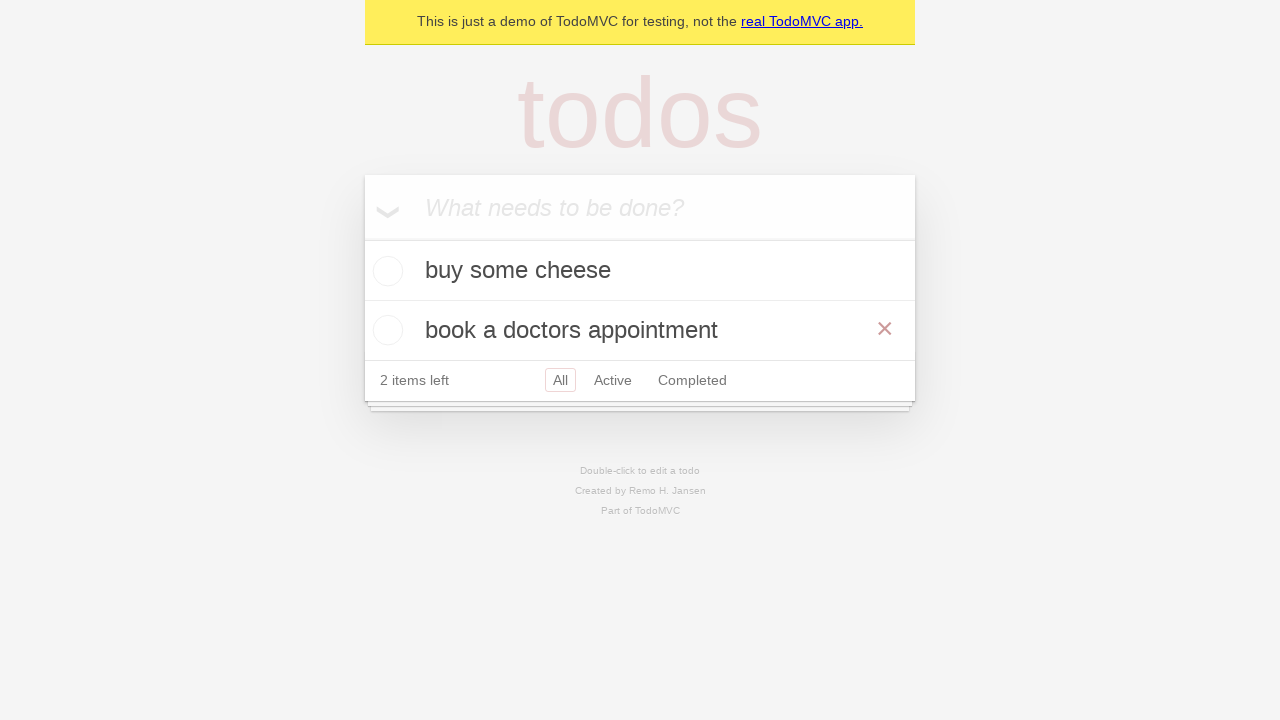